Tests the slow calculator's ability to handle decimal results by calculating 9 ÷ 2 and verifying the result equals 4.5

Starting URL: https://bonigarcia.dev/selenium-webdriver-java/slow-calculator.html

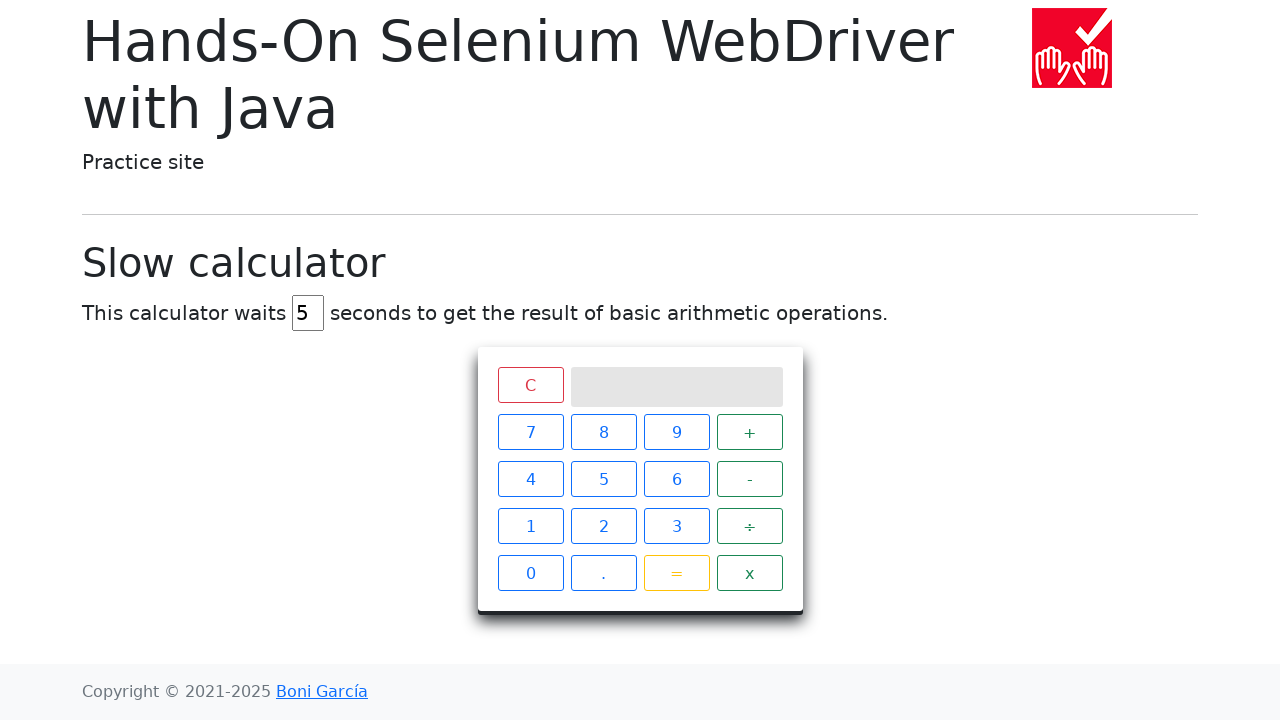

Navigated to slow calculator page
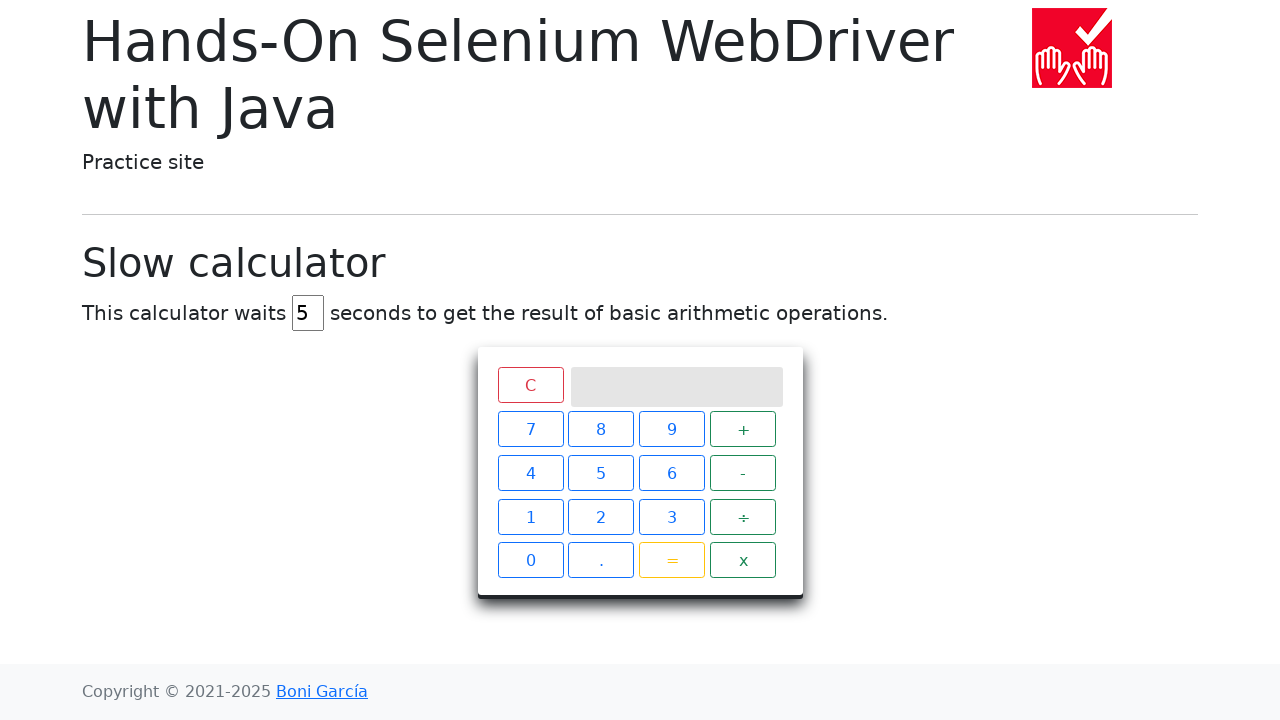

Clicked clear/reset button at (530, 385) on xpath=//span[@class='clear btn btn-outline-danger']
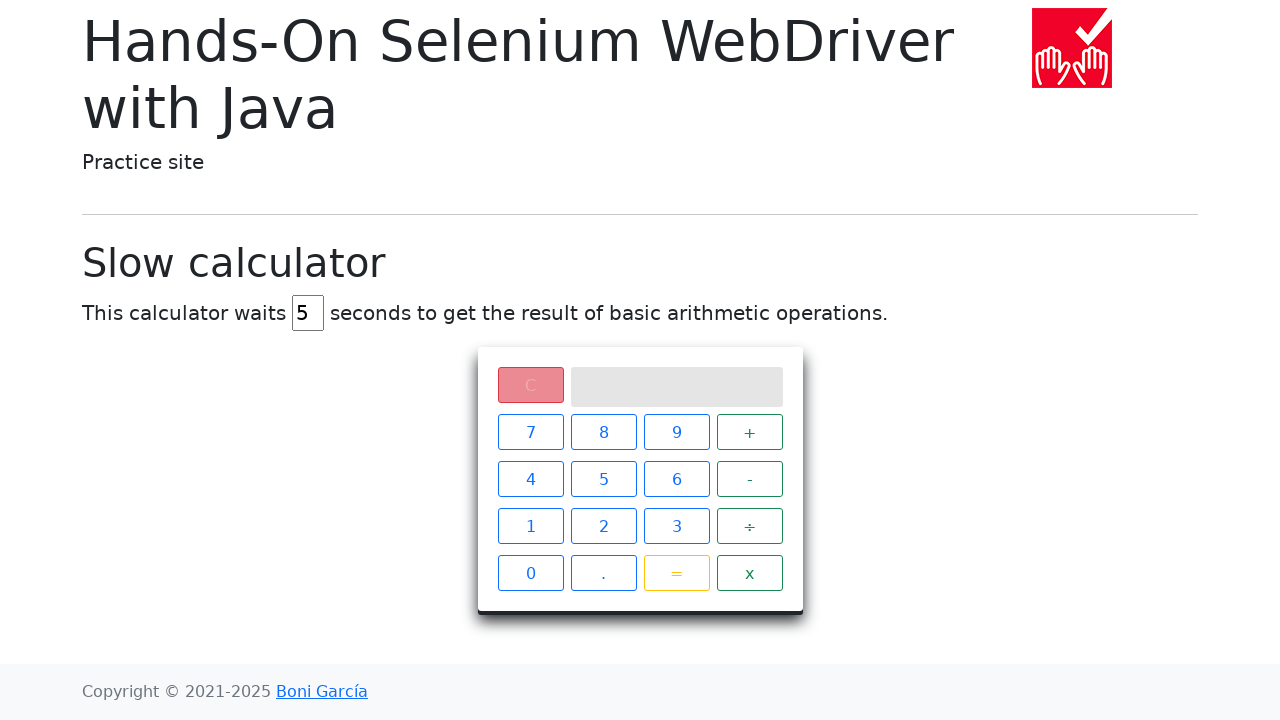

Pressed number 9 at (676, 432) on xpath=//span[contains(@class, 'btn btn-outline-primary') and text()='9']
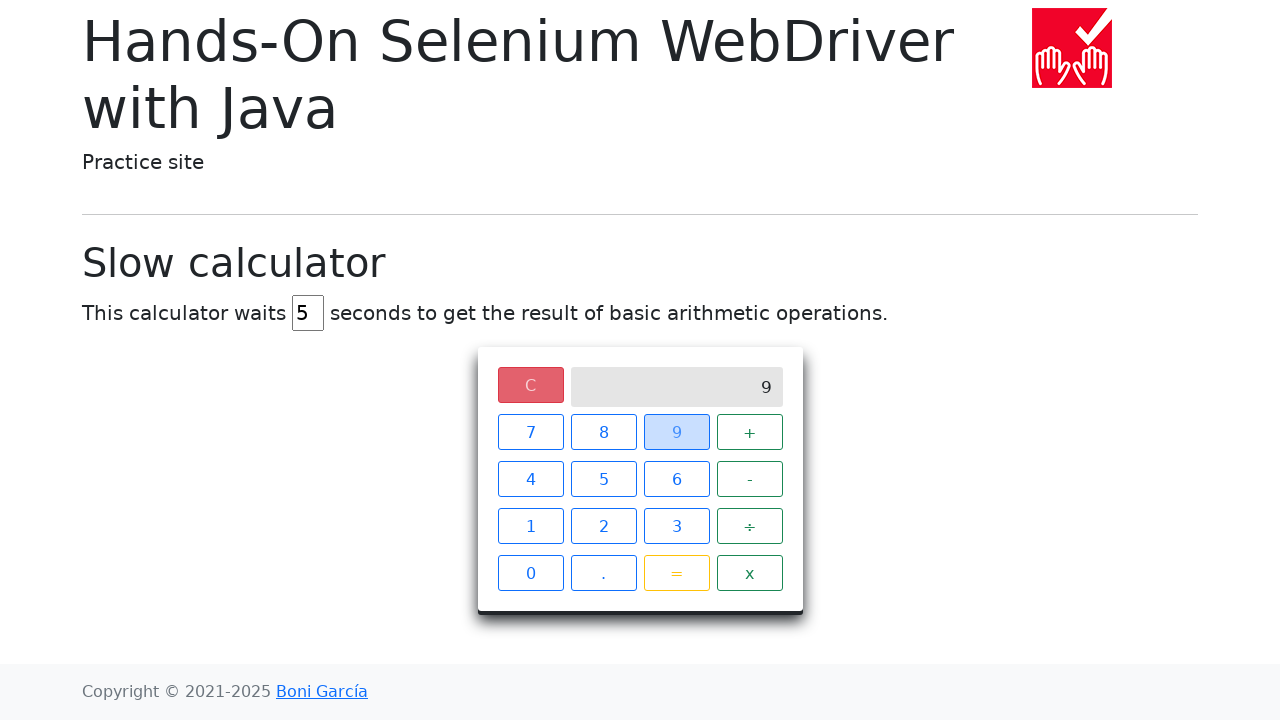

Pressed divide operator at (750, 526) on (//span[@class='operator btn btn-outline-success'])[3]
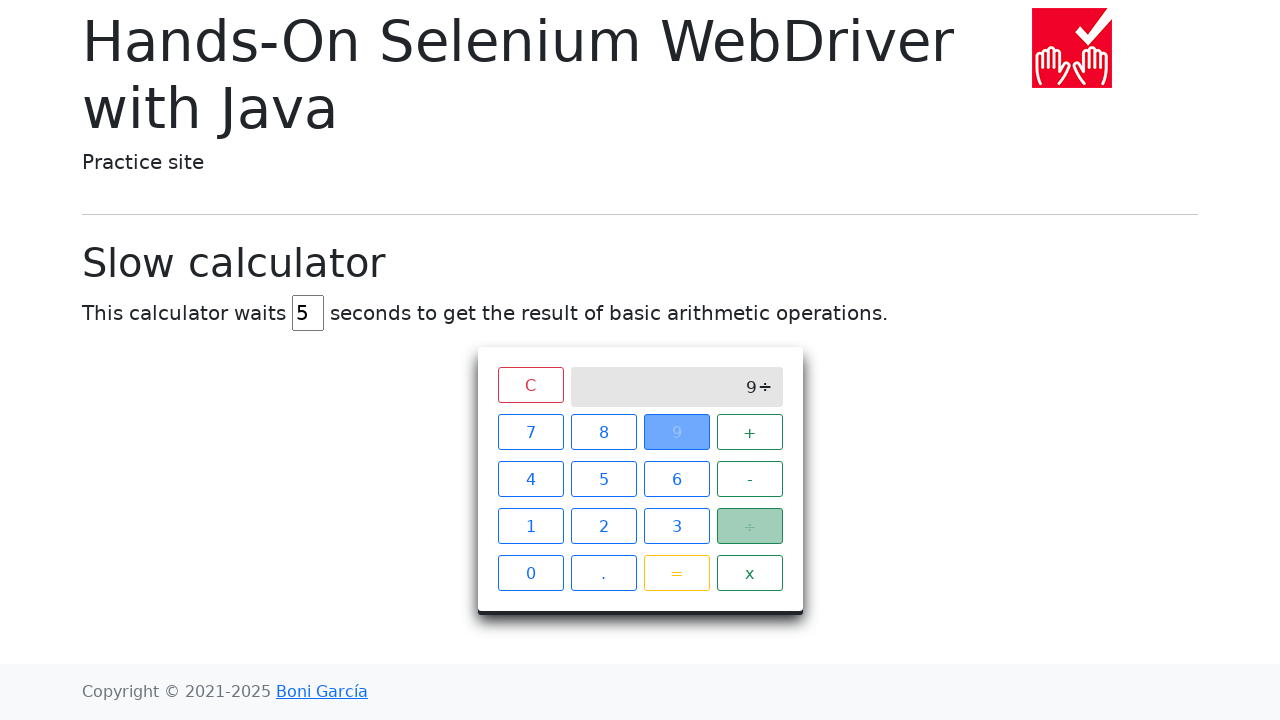

Pressed number 2 at (604, 526) on xpath=//span[contains(@class, 'btn btn-outline-primary') and text()='2']
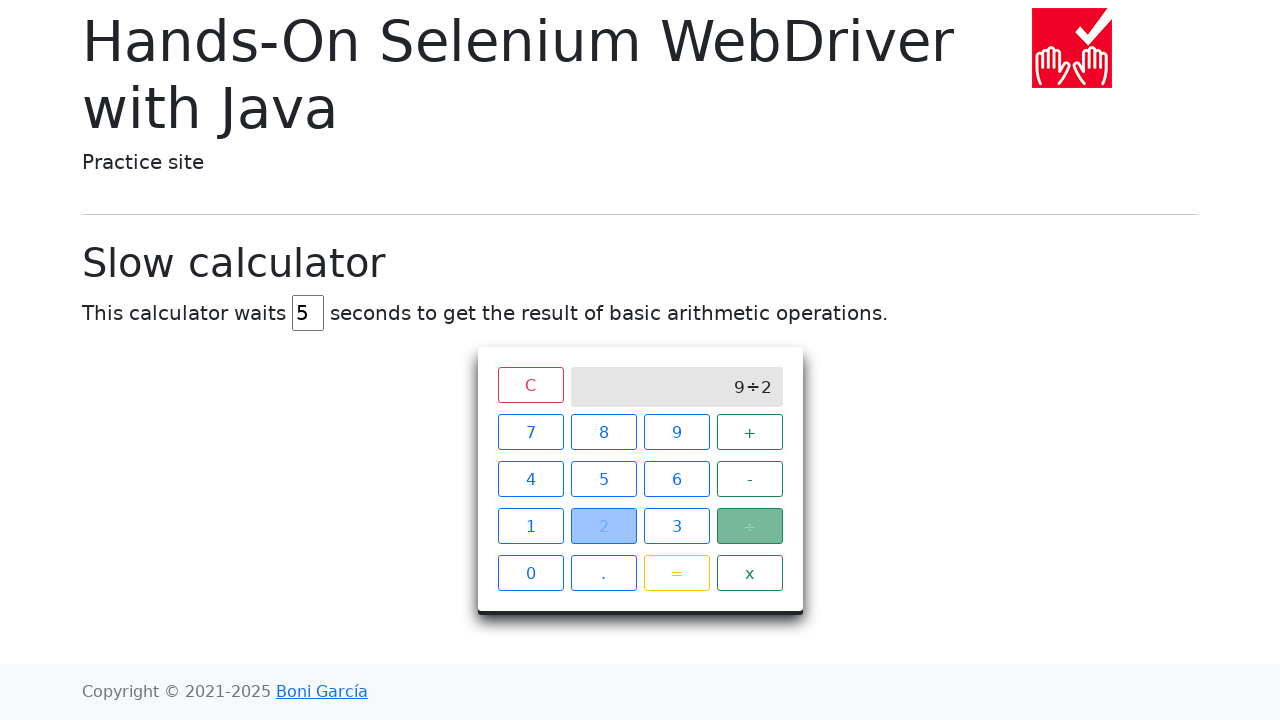

Pressed equals button at (676, 573) on xpath=//span[@class='btn btn-outline-warning']
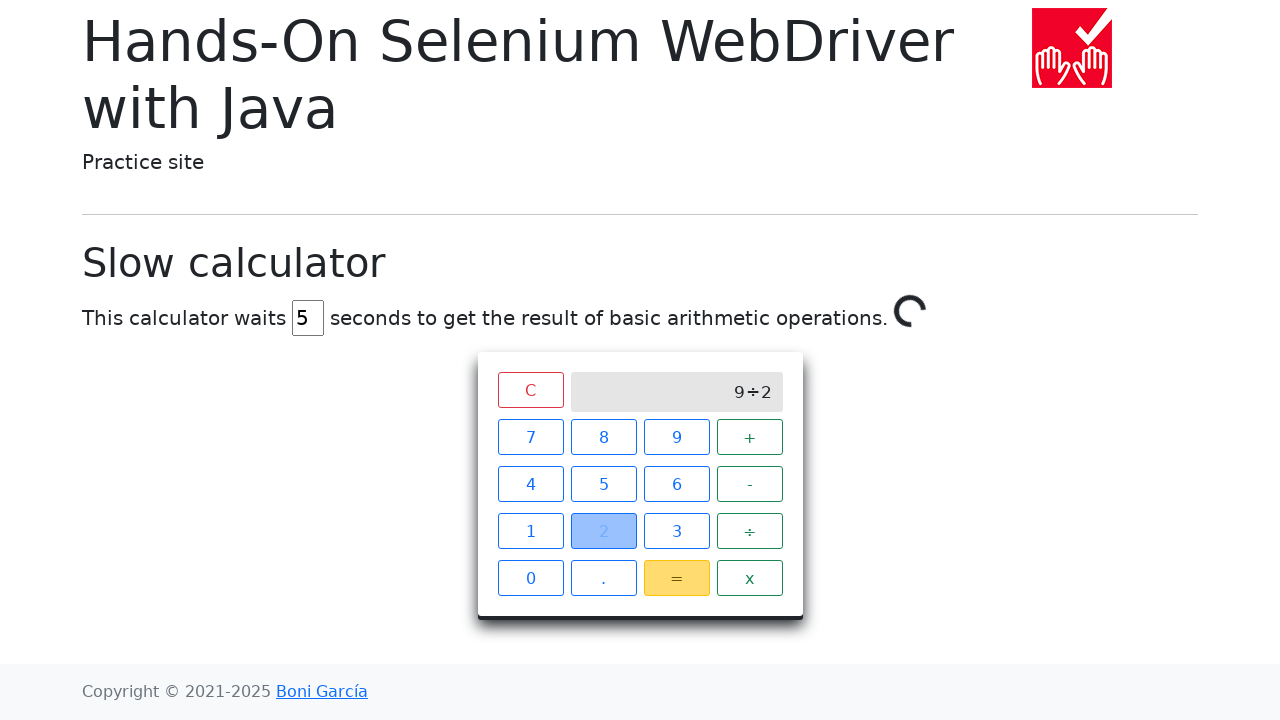

Loader spinner disappeared, calculation complete
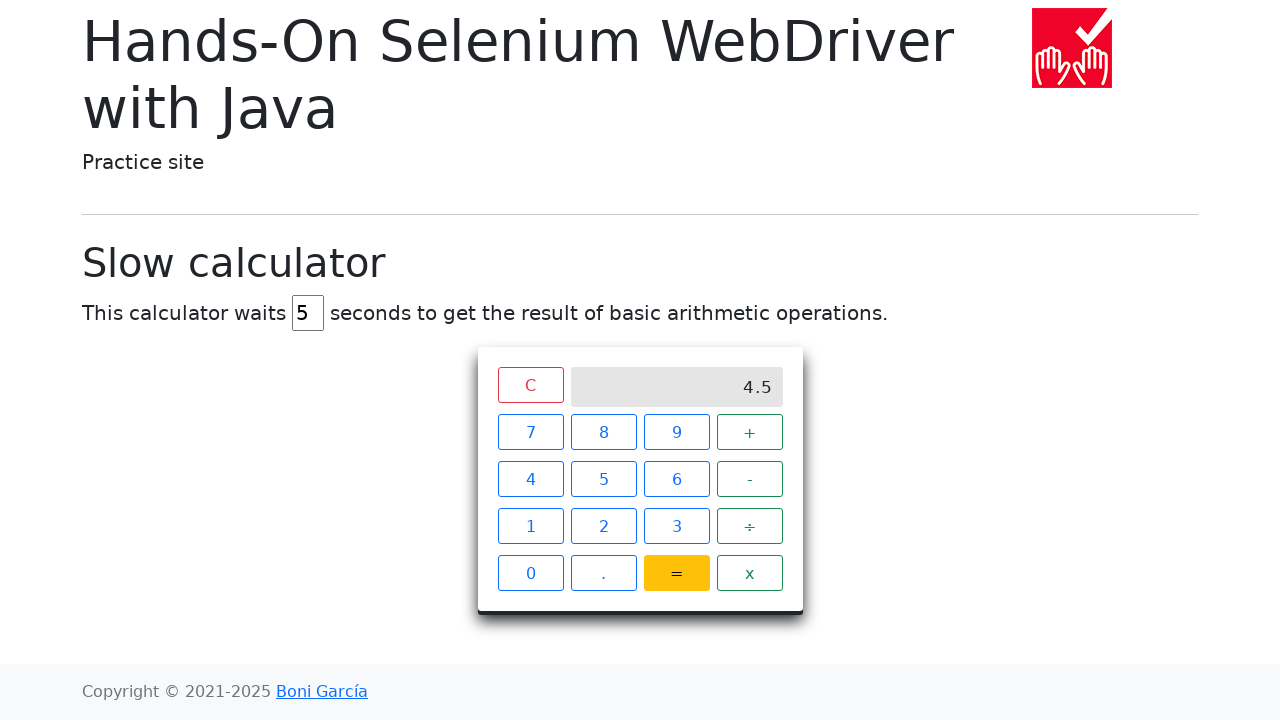

Verified result equals 4.5 for division 9 ÷ 2
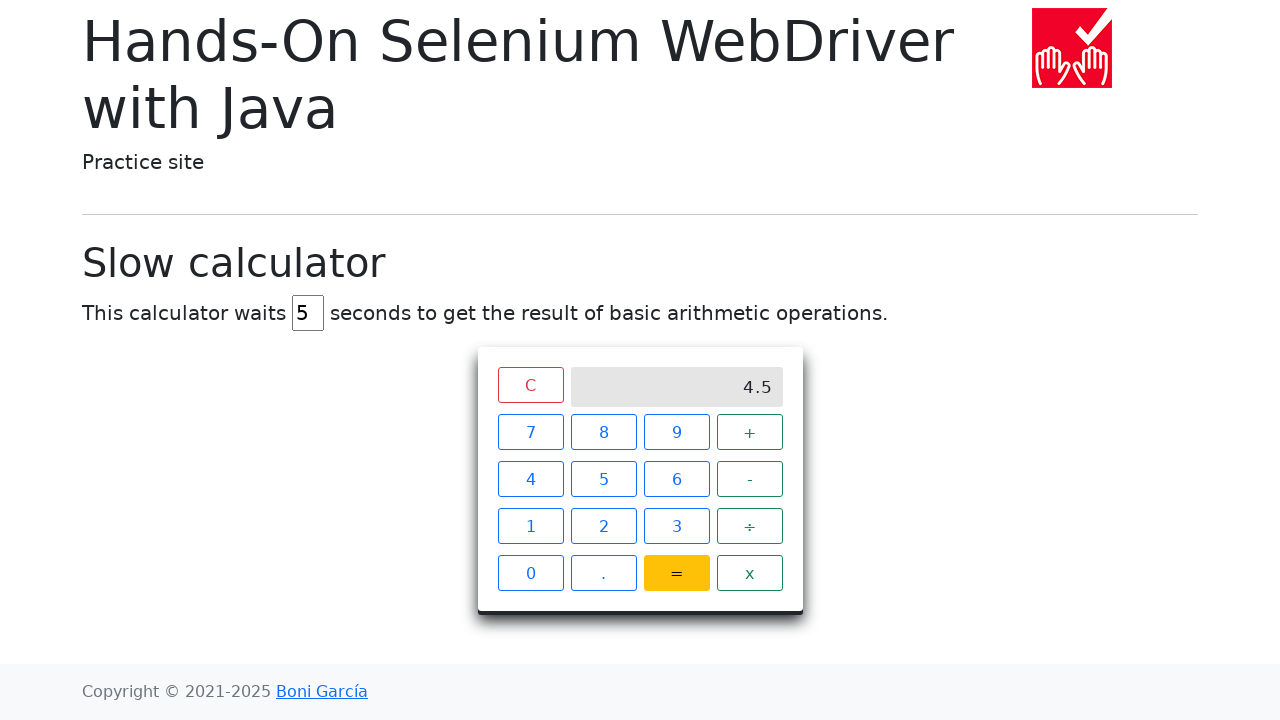

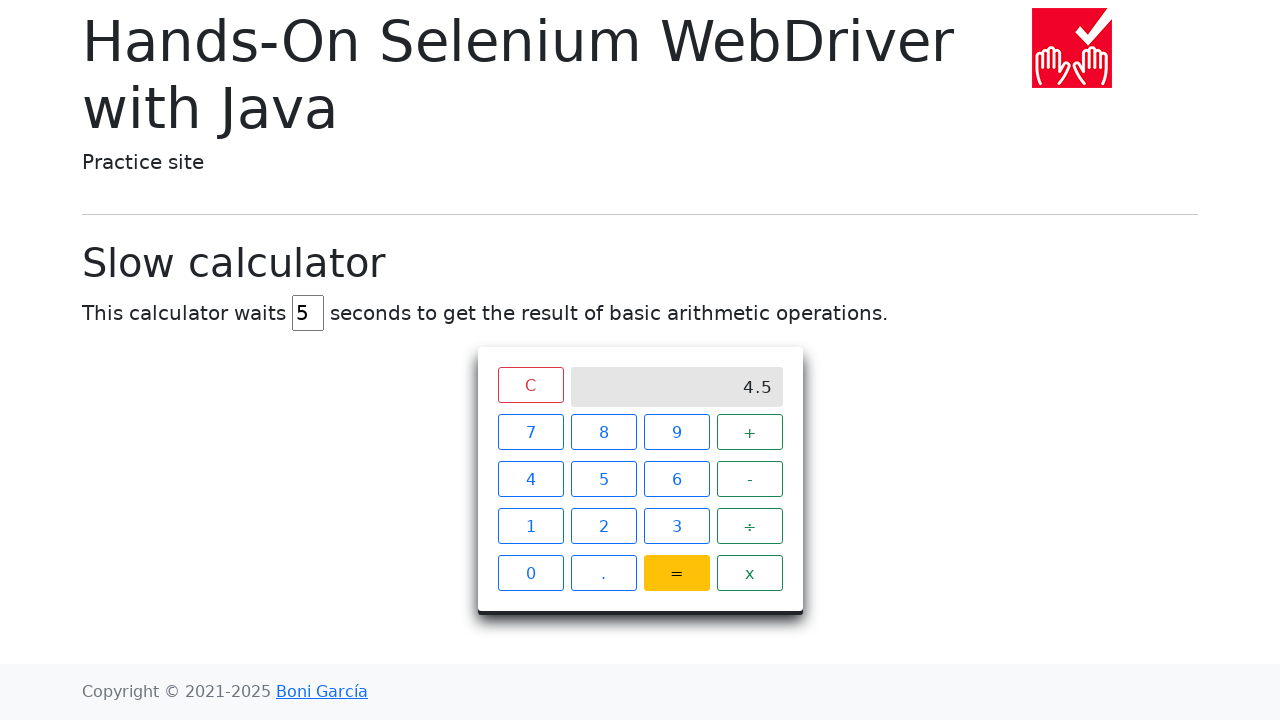